Tests registration form validation by filling in user details and validating password field requirements through alert messages

Starting URL: http://automationbykrishna.com/#

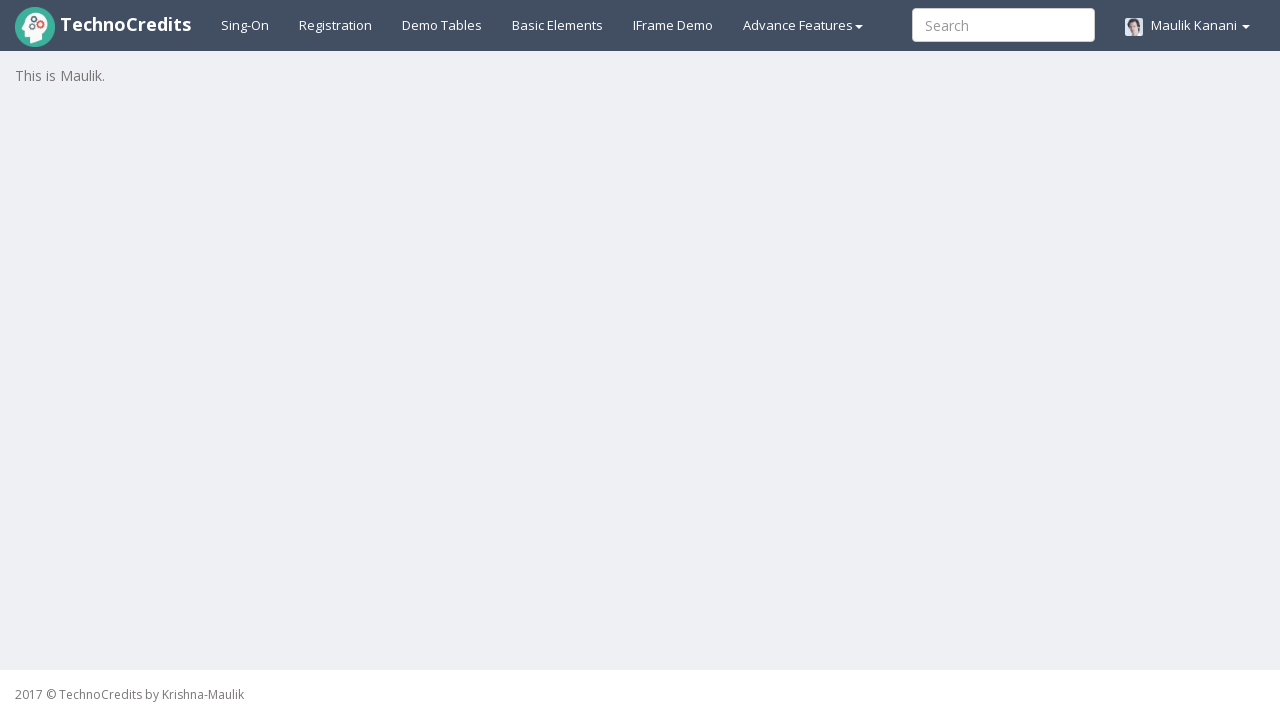

Clicked on registration link at (336, 25) on #registration2
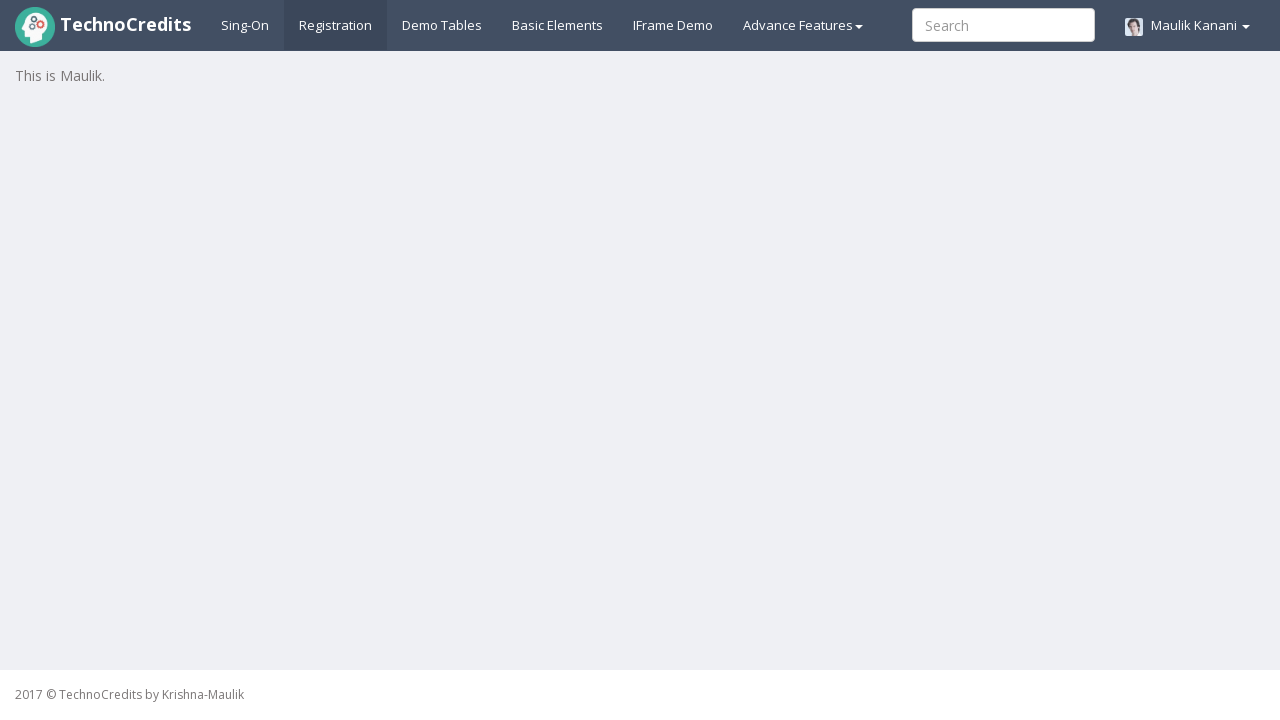

Waited for registration form to load
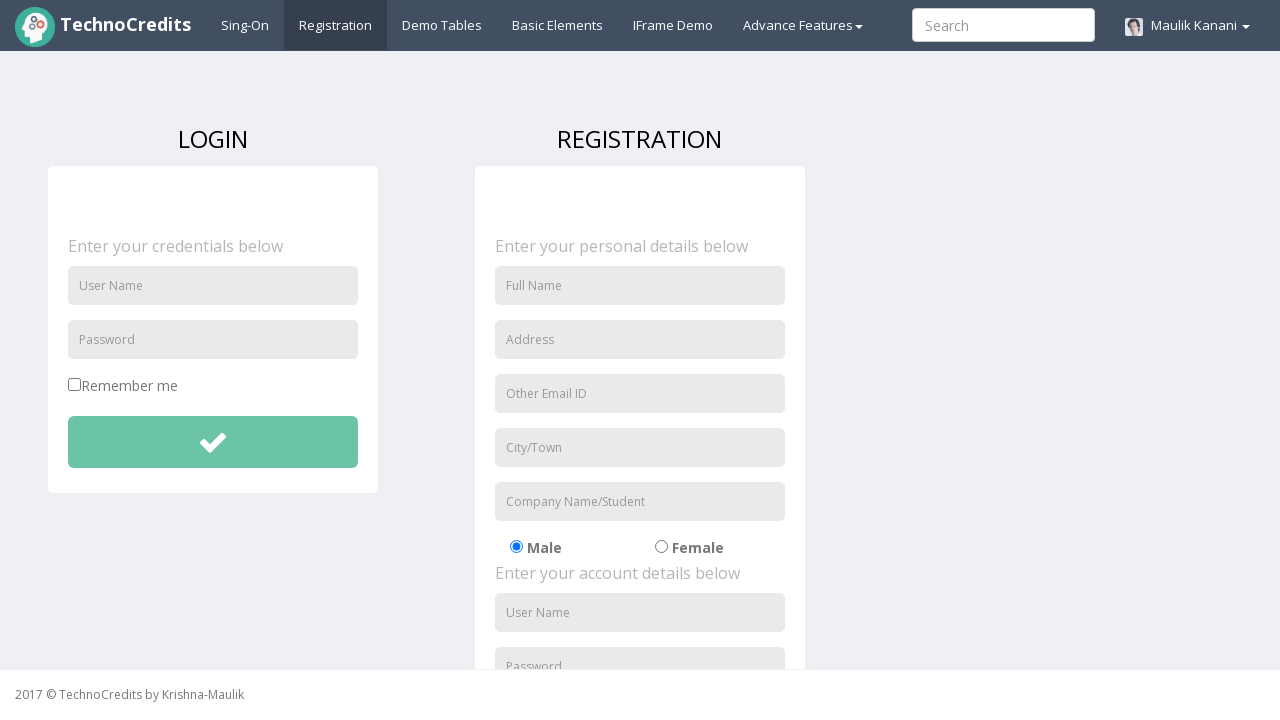

Filled full name field with 'Monali' on #fullName
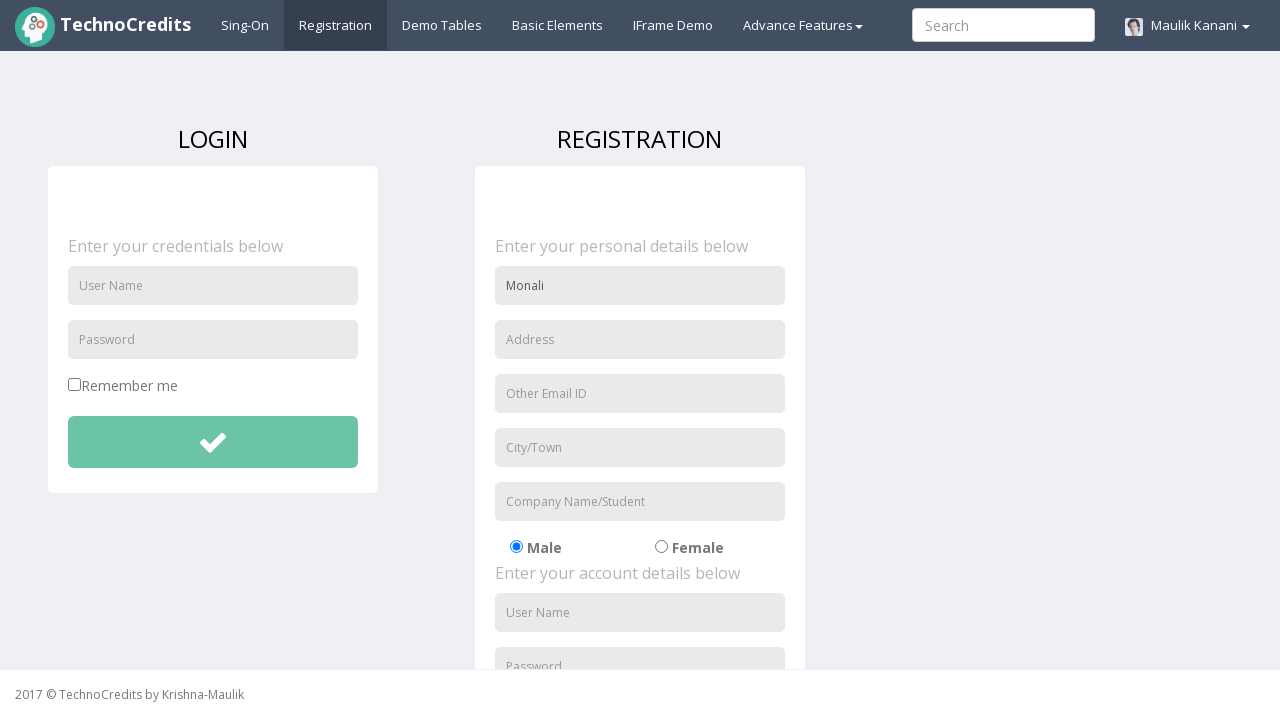

Filled address field with 'Add123' on //input[starts-with(@id,'address')]
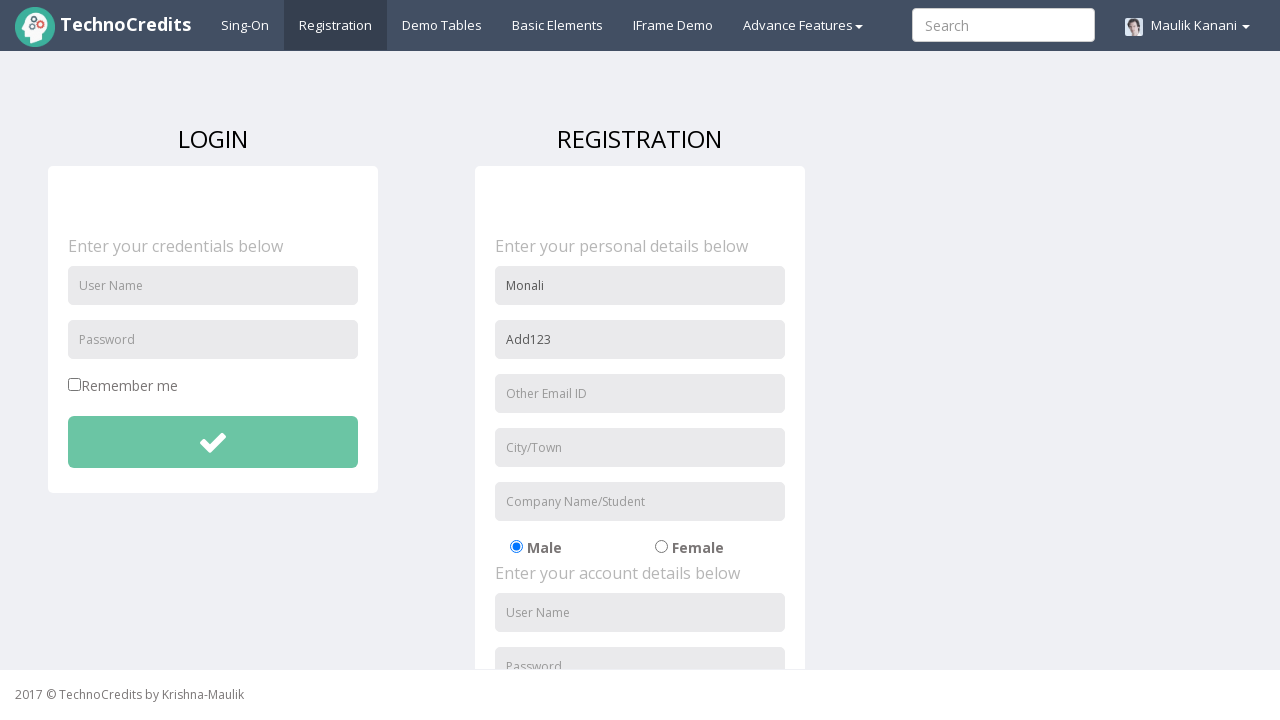

Filled email field with 'mona@gmail.com' on //input[contains(@placeholder,'Other Email ID')]
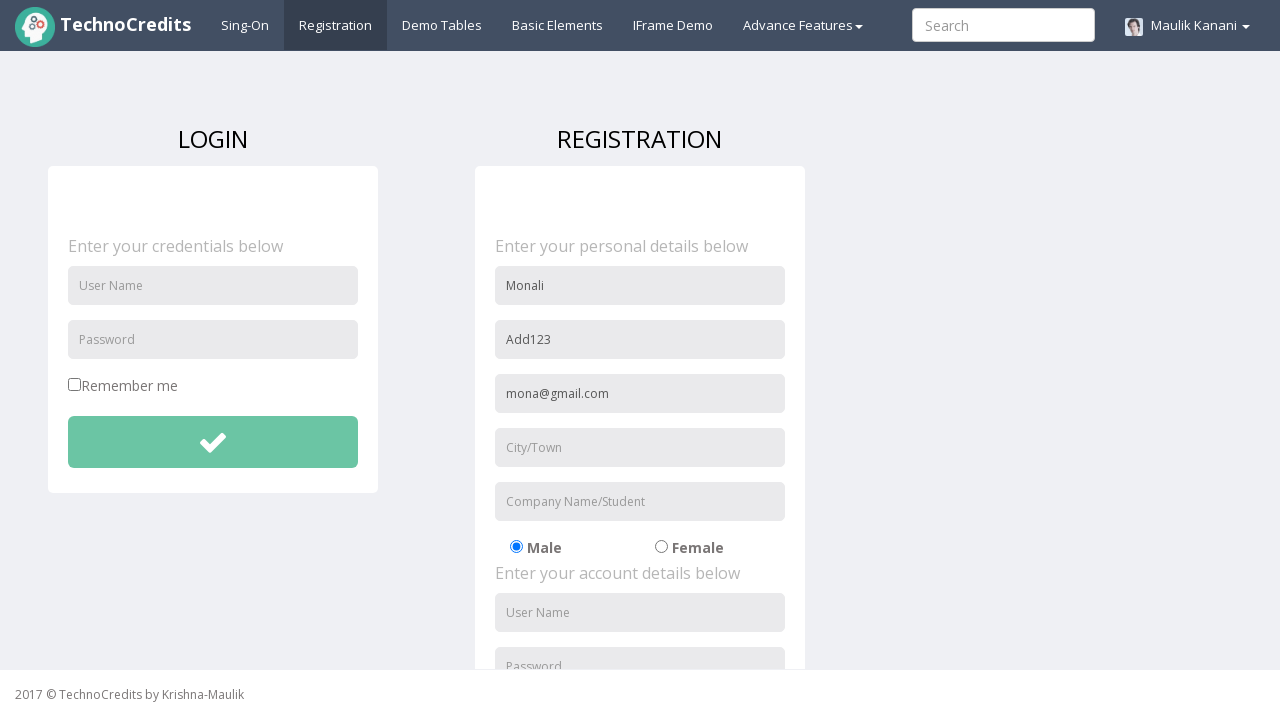

Filled city field with 'Pune' on #usercity
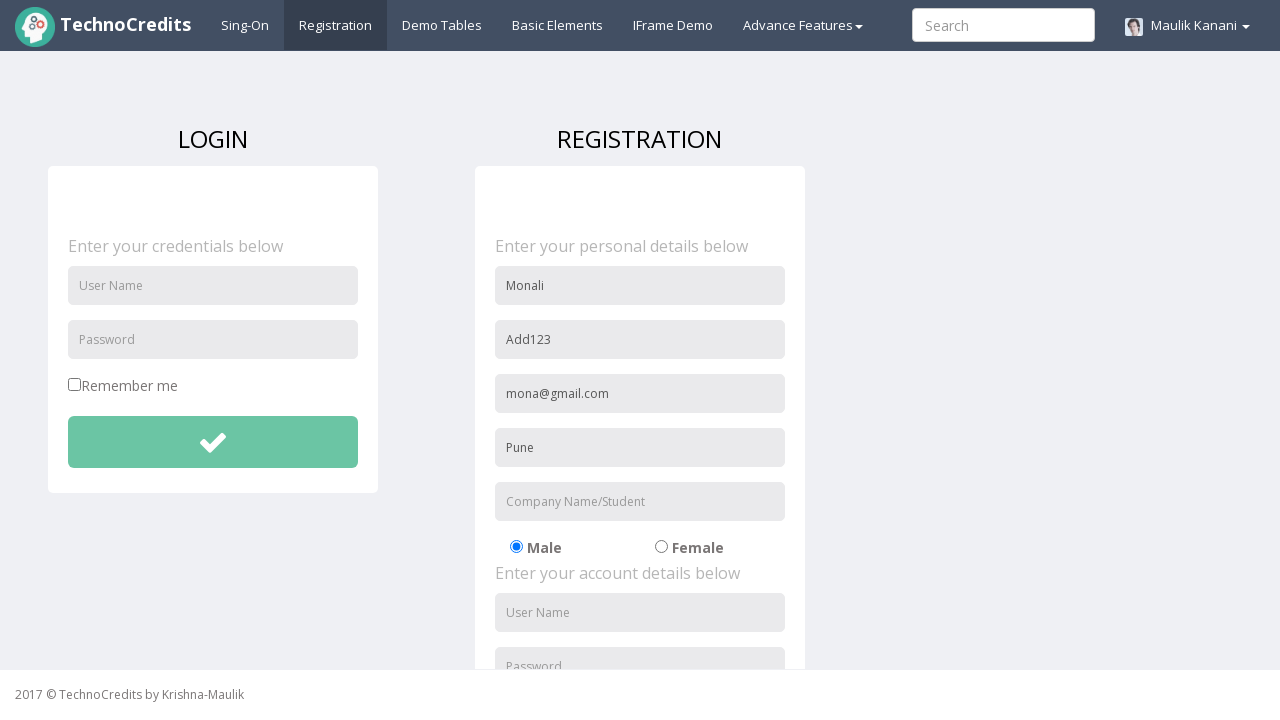

Filled organization field with 'IT Software' on input[id*='organization']
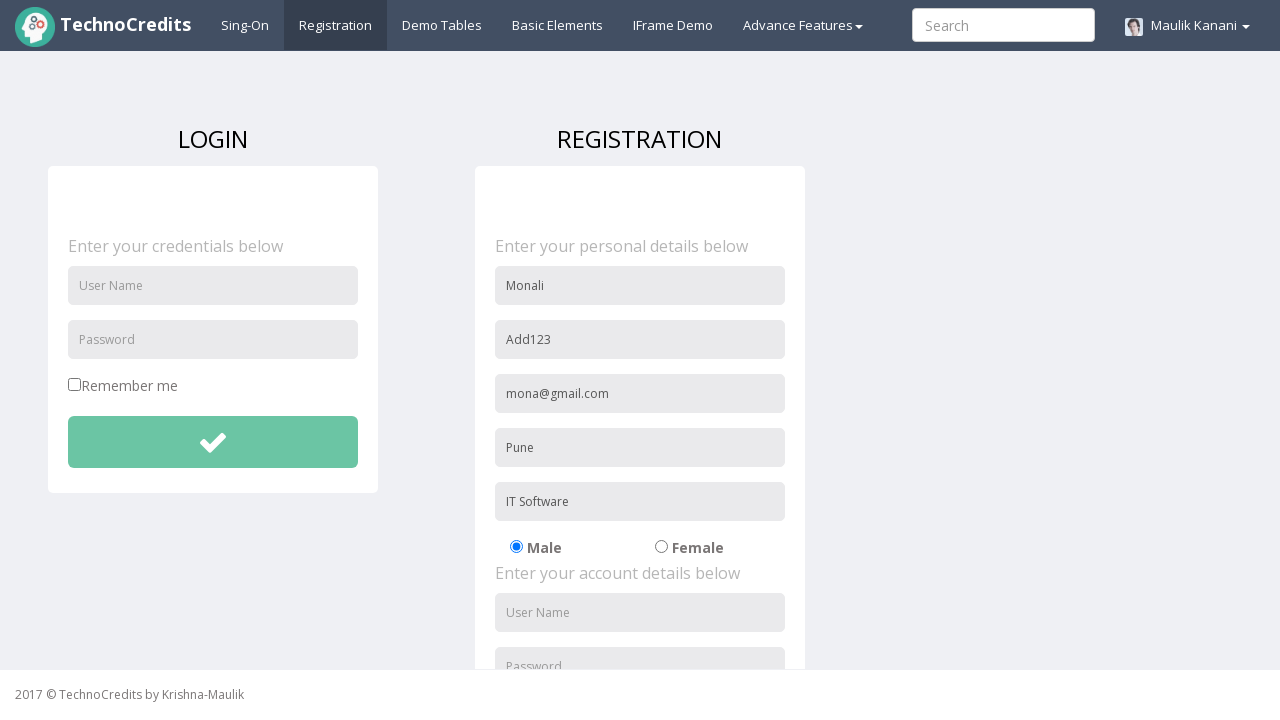

Selected gender radio button at (661, 547) on input[id*='radio-02']
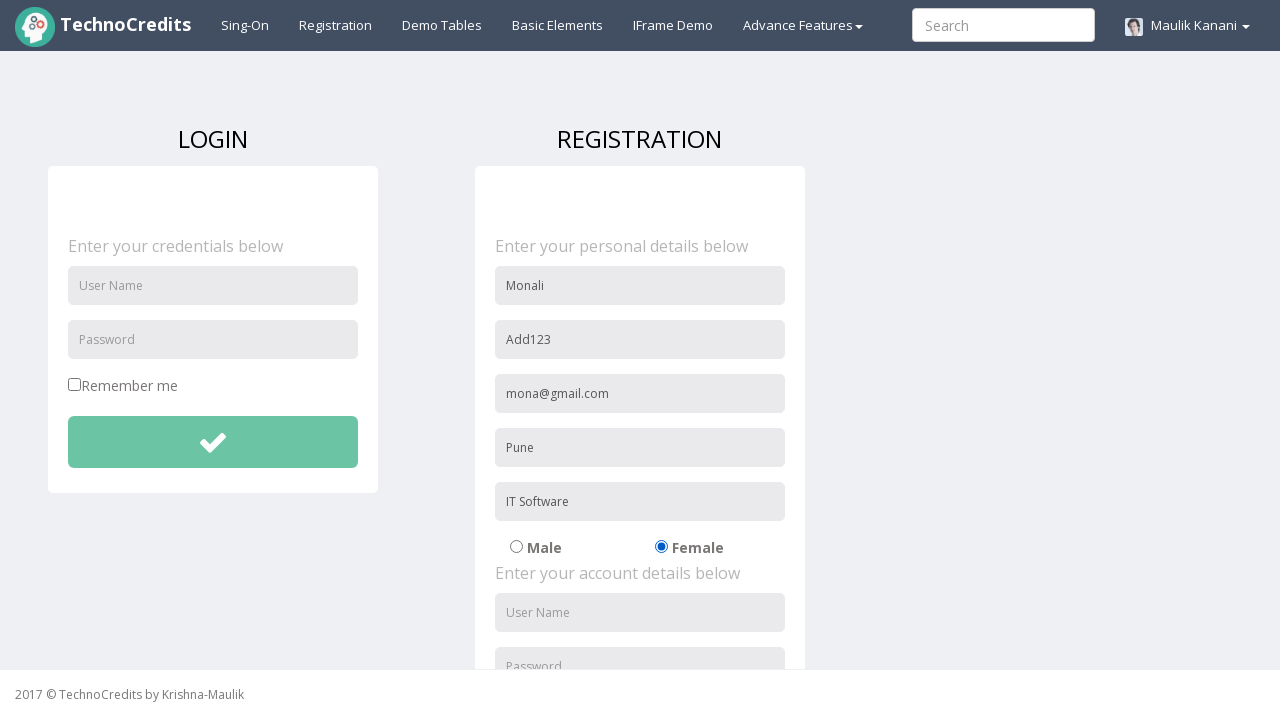

Filled username field with 'Monali' on //input[@id='usernameReg']
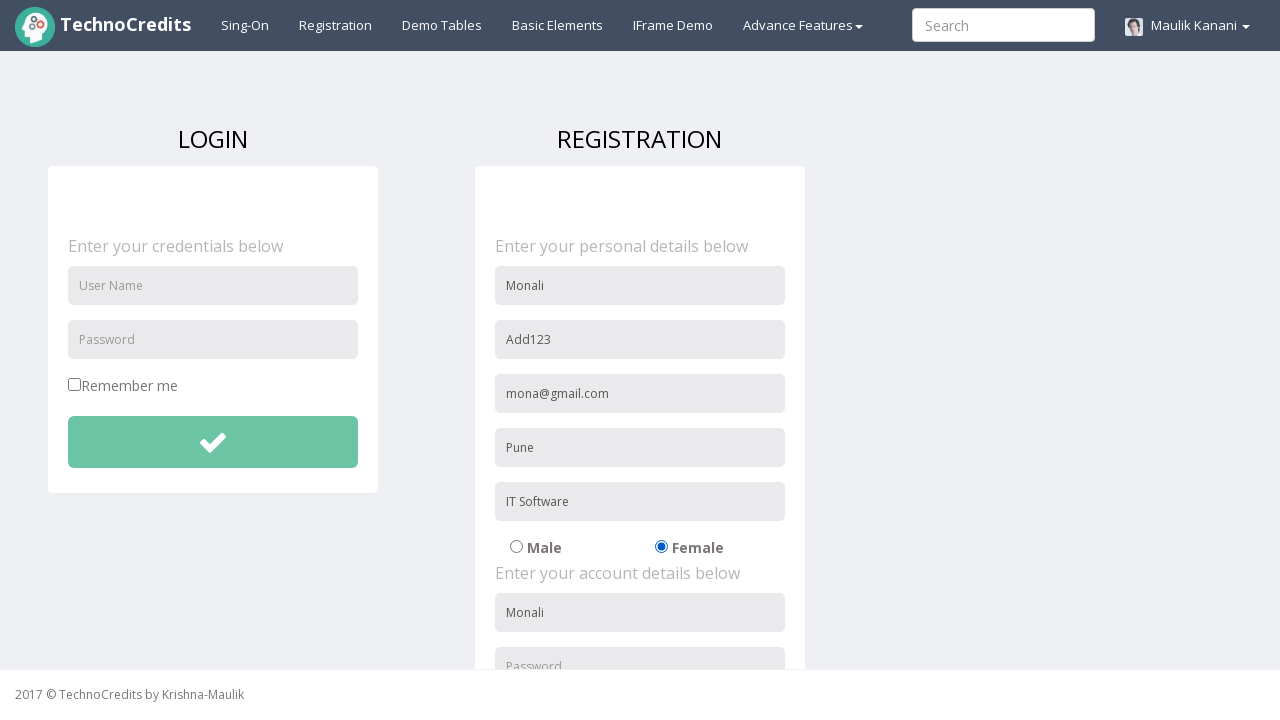

Scrolled submit button into view
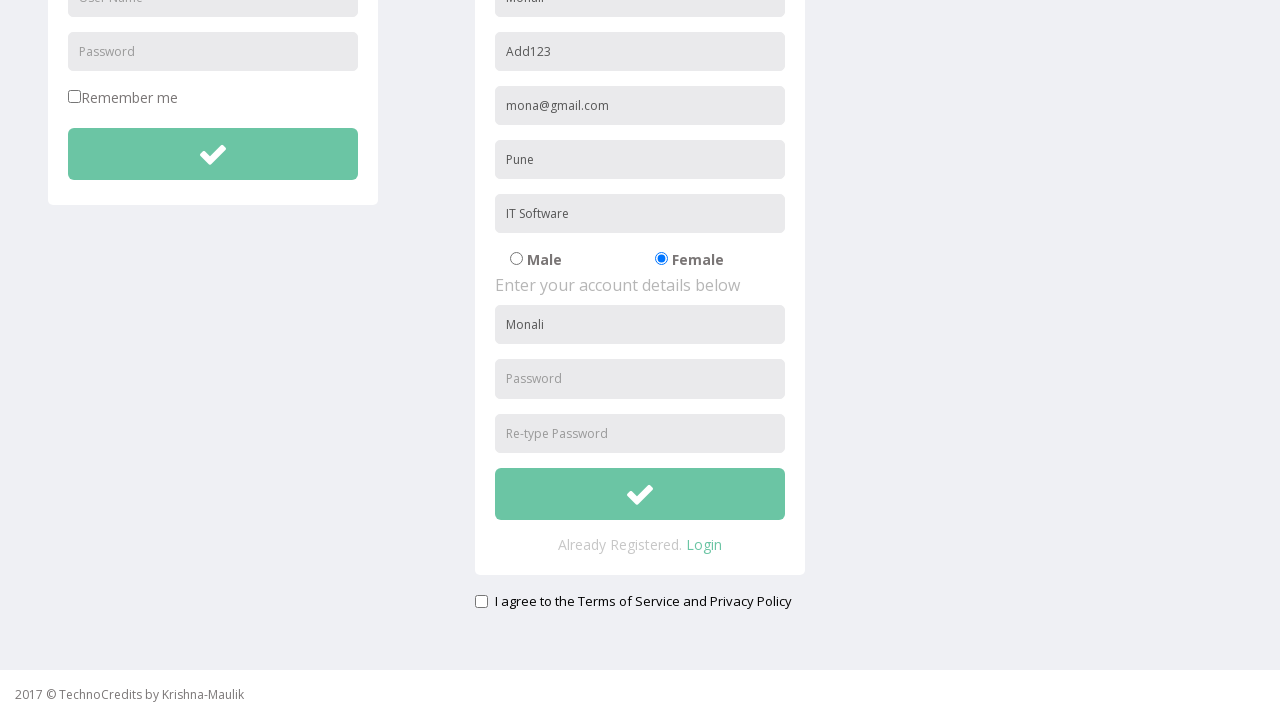

Clicked submit button to trigger empty password validation at (640, 494) on xpath=//button[@id='btnsubmitsignUp']
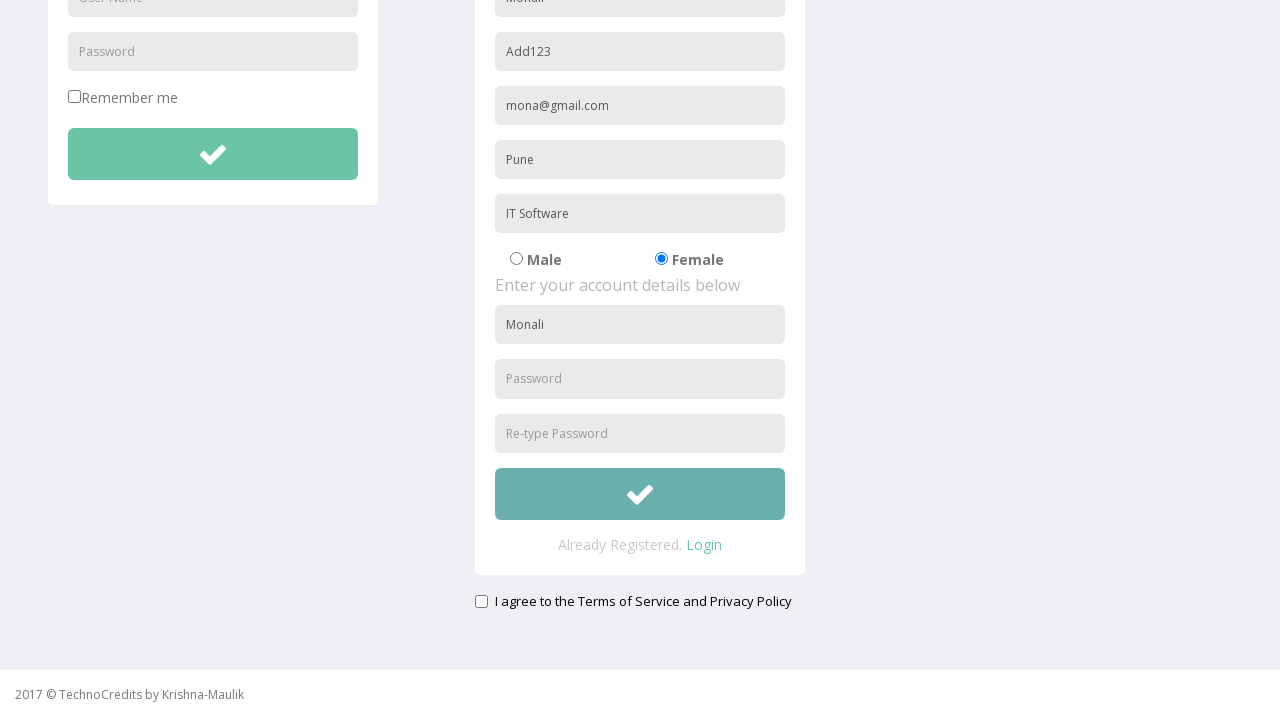

Set up dialog handler to accept alerts
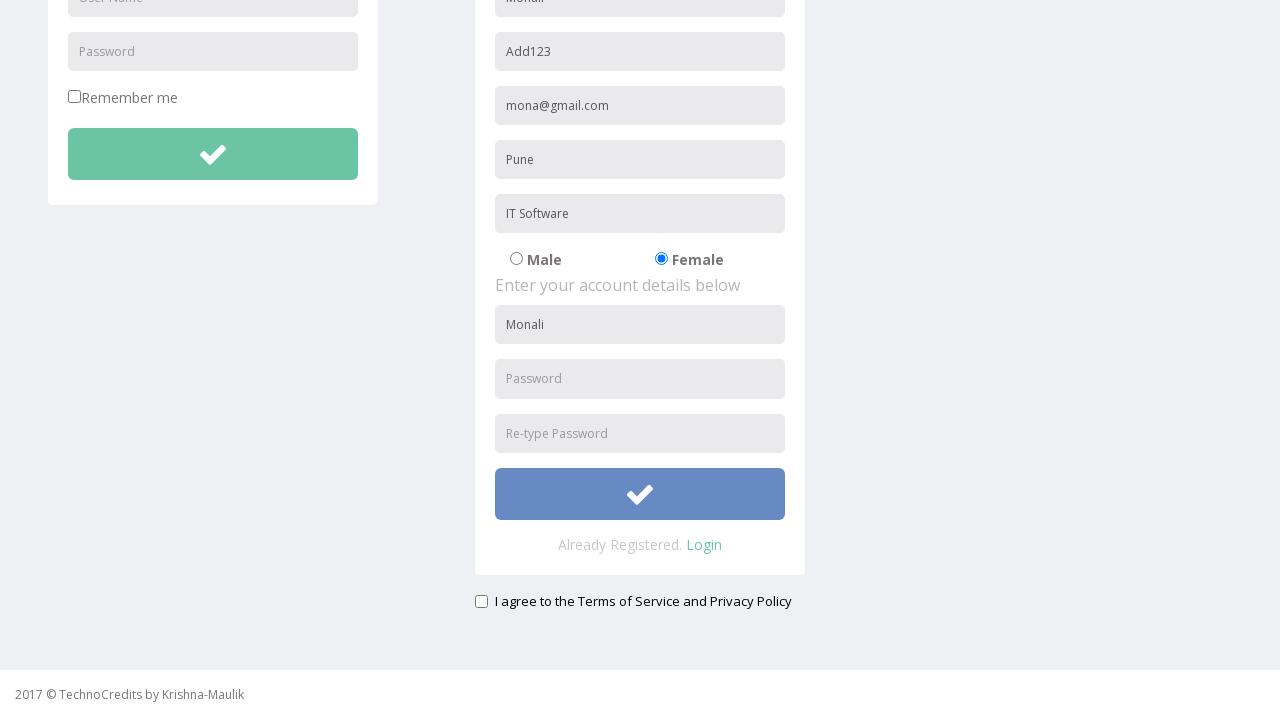

Waited for alert dialog to be handled
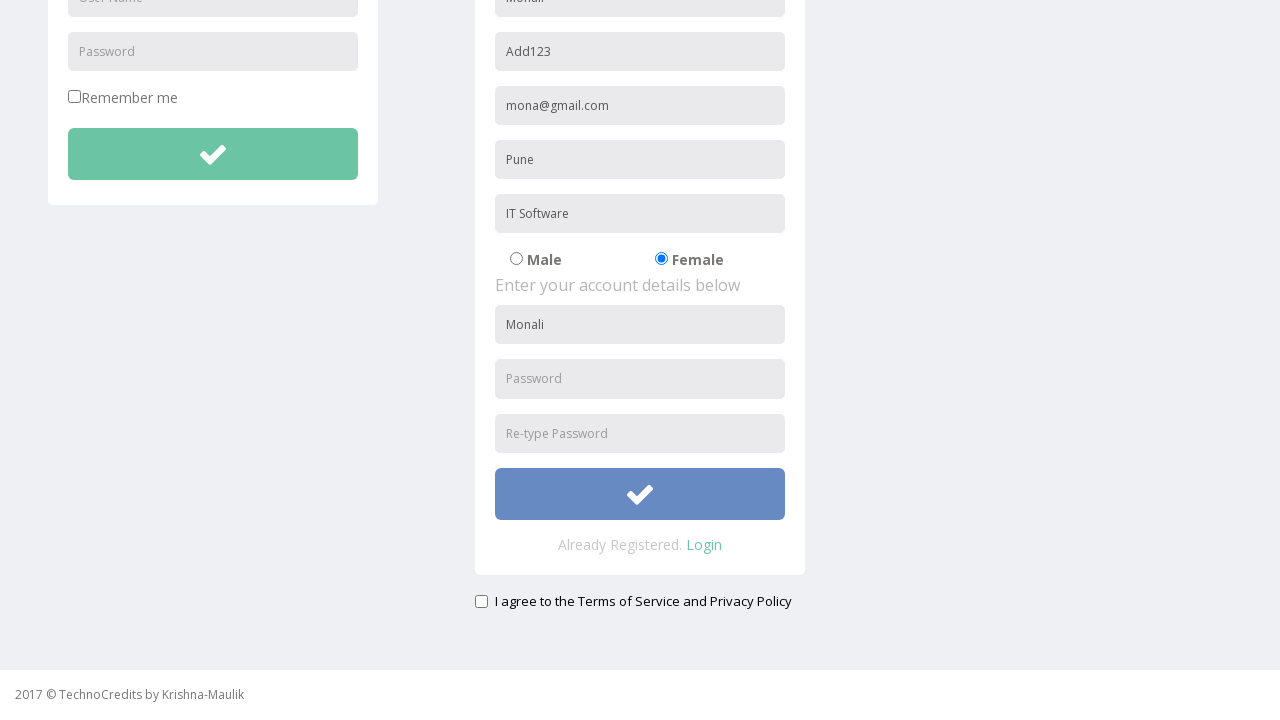

Filled password field with short password '1234' on #passwordReg
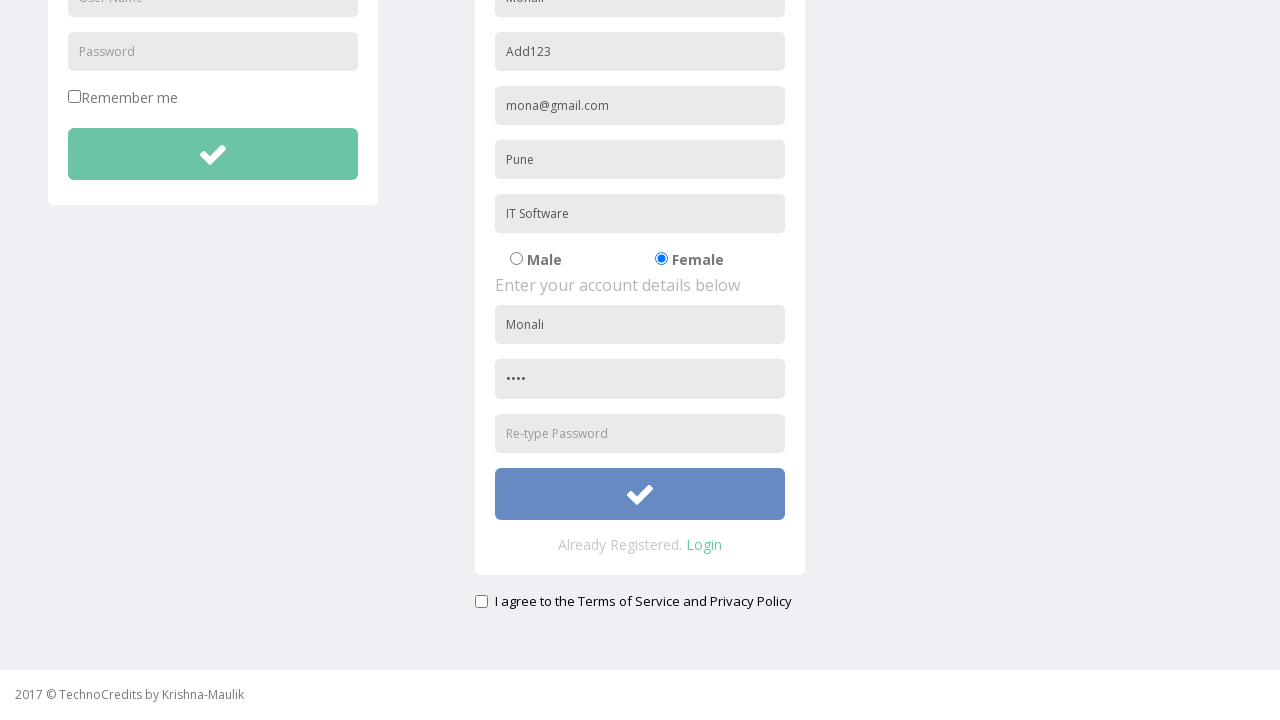

Clicked submit button to trigger password length validation at (640, 494) on xpath=//button[@id='btnsubmitsignUp']
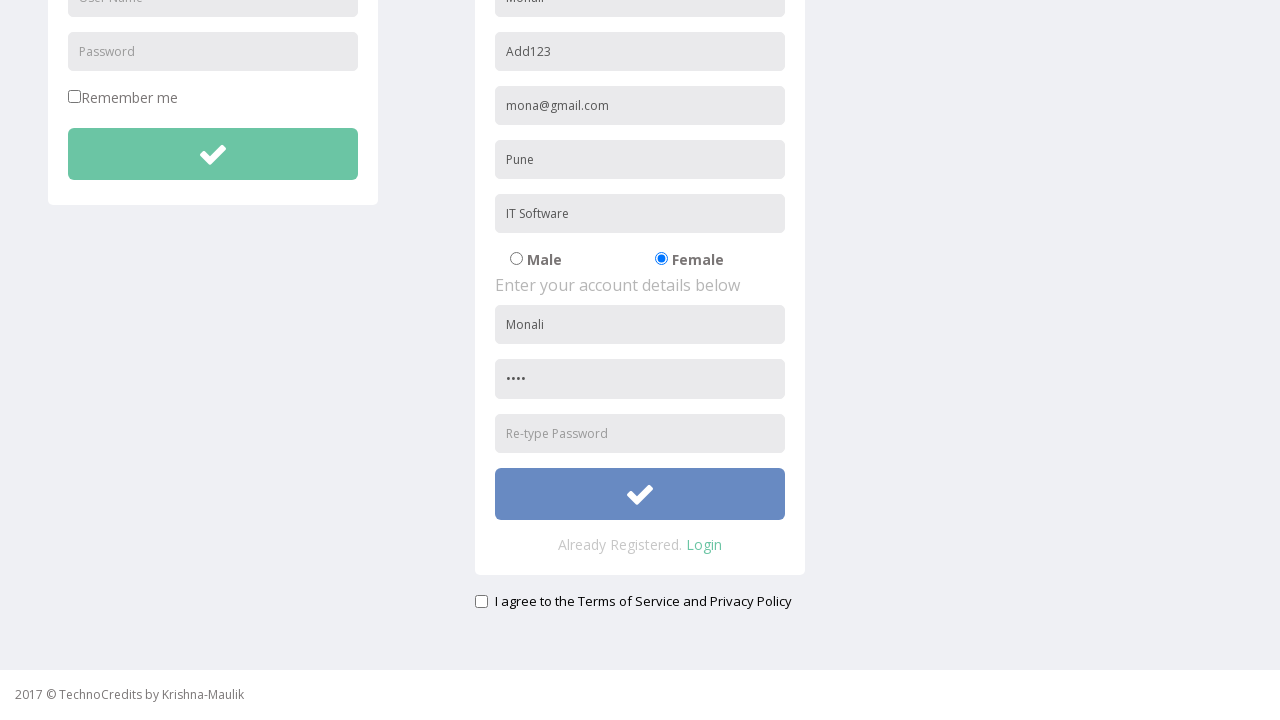

Waited for password length validation alert
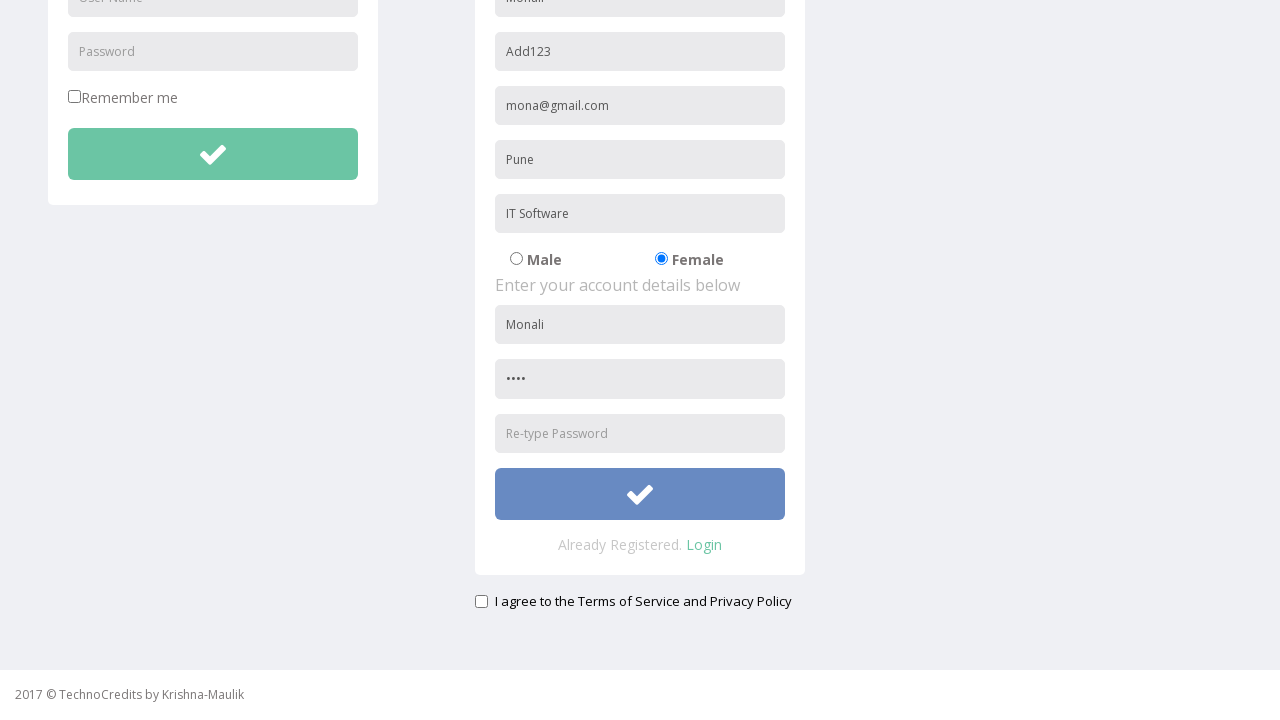

Cleared password field on #passwordReg
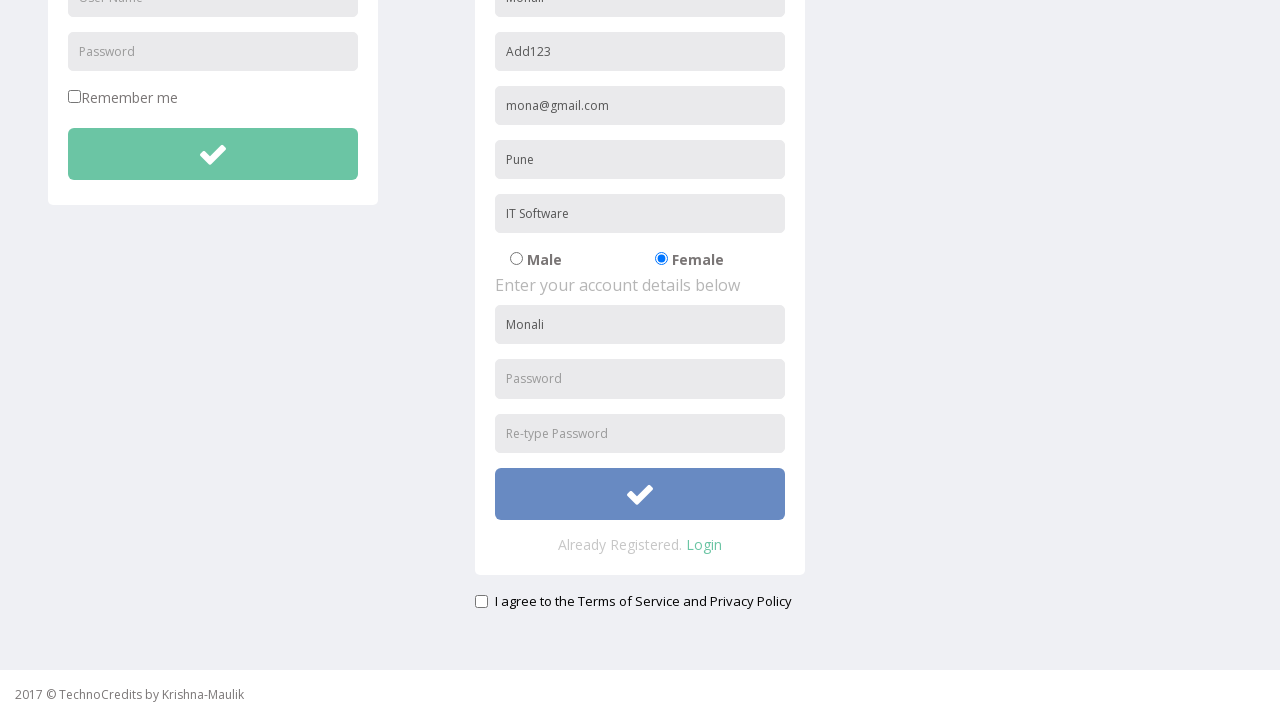

Filled password field with valid password 'Testing123' on #passwordReg
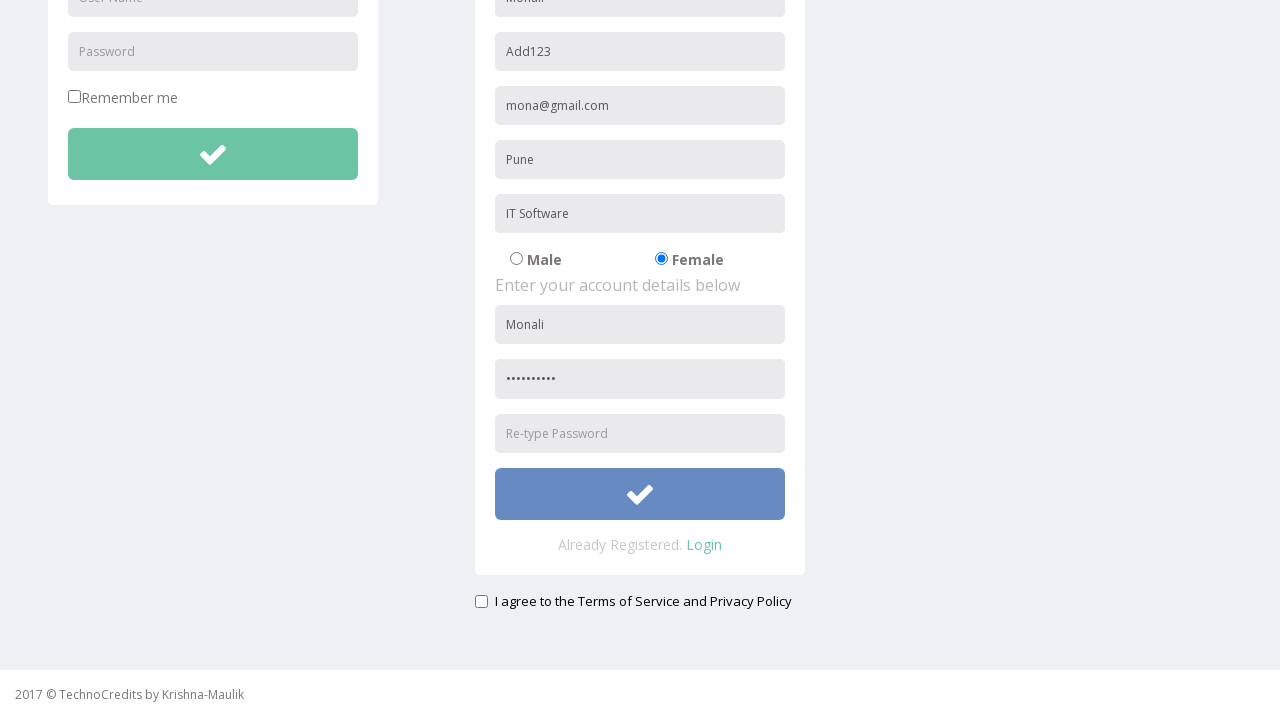

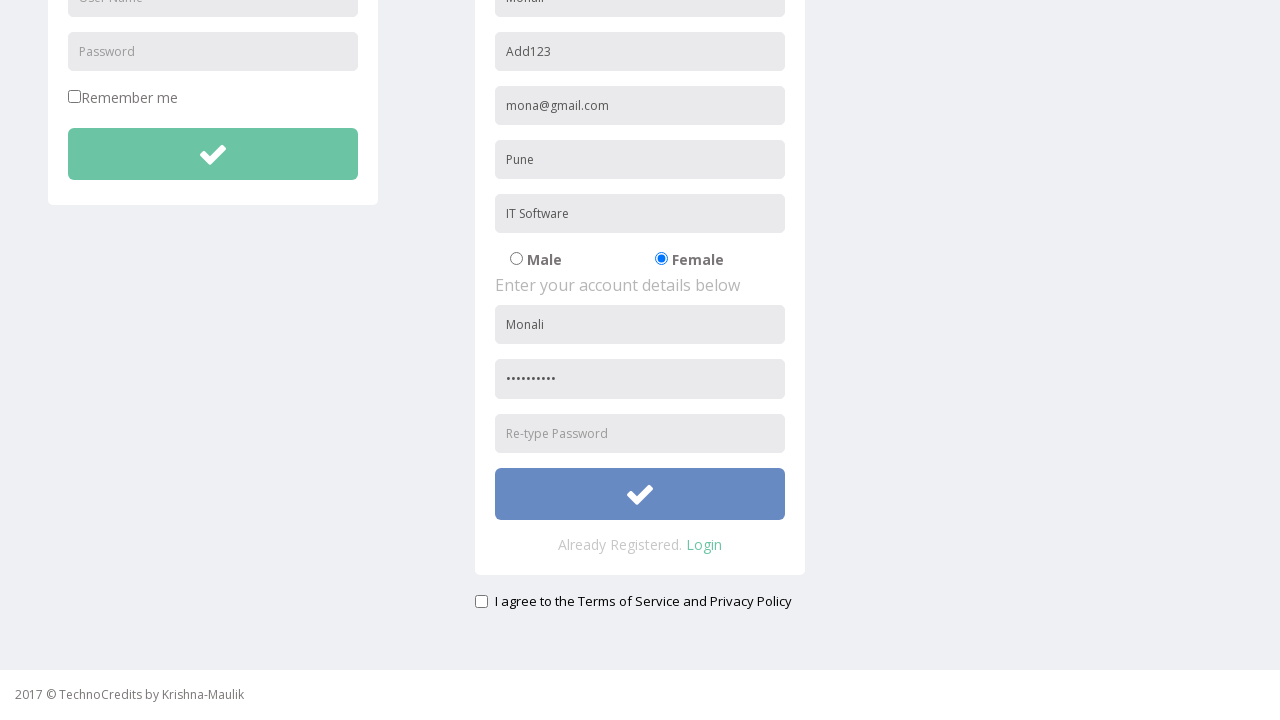